Tests that clicking the Sign Up button on GitHub's login page navigates to the sign-up/registration page

Starting URL: https://github.com/session

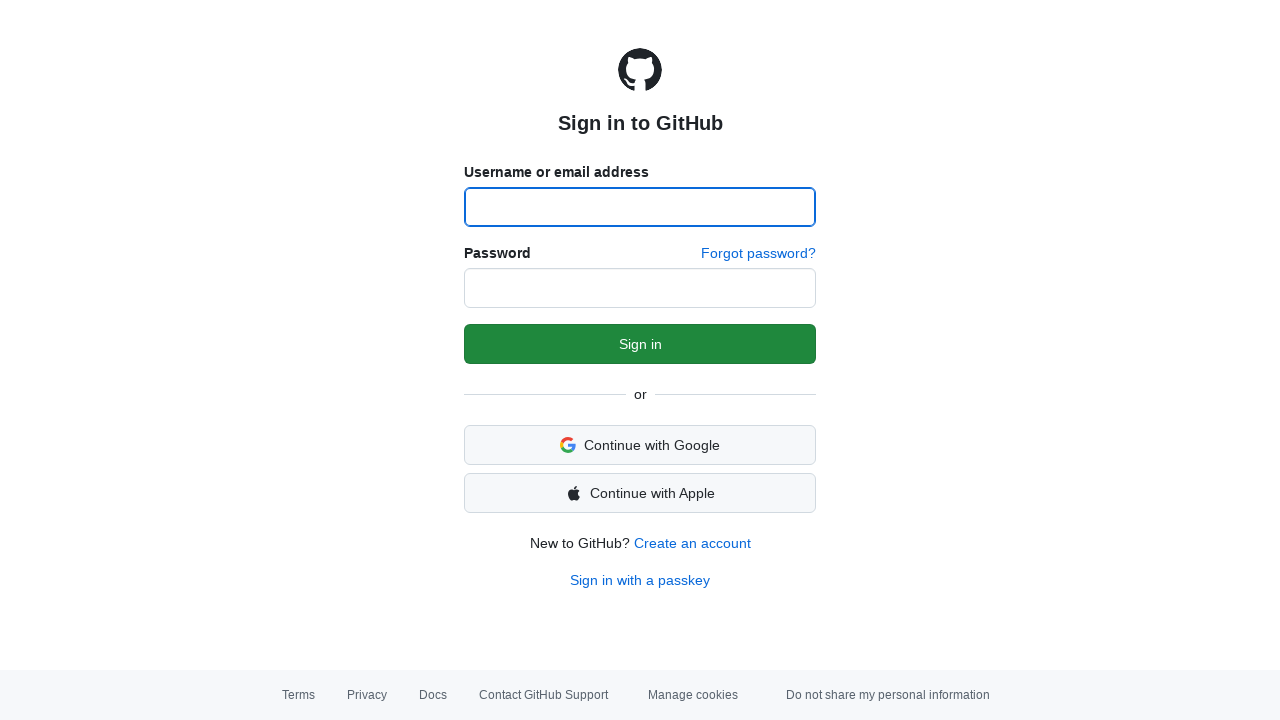

Clicked 'Create an account' link on GitHub login page at (692, 543) on a:has-text('Create an account')
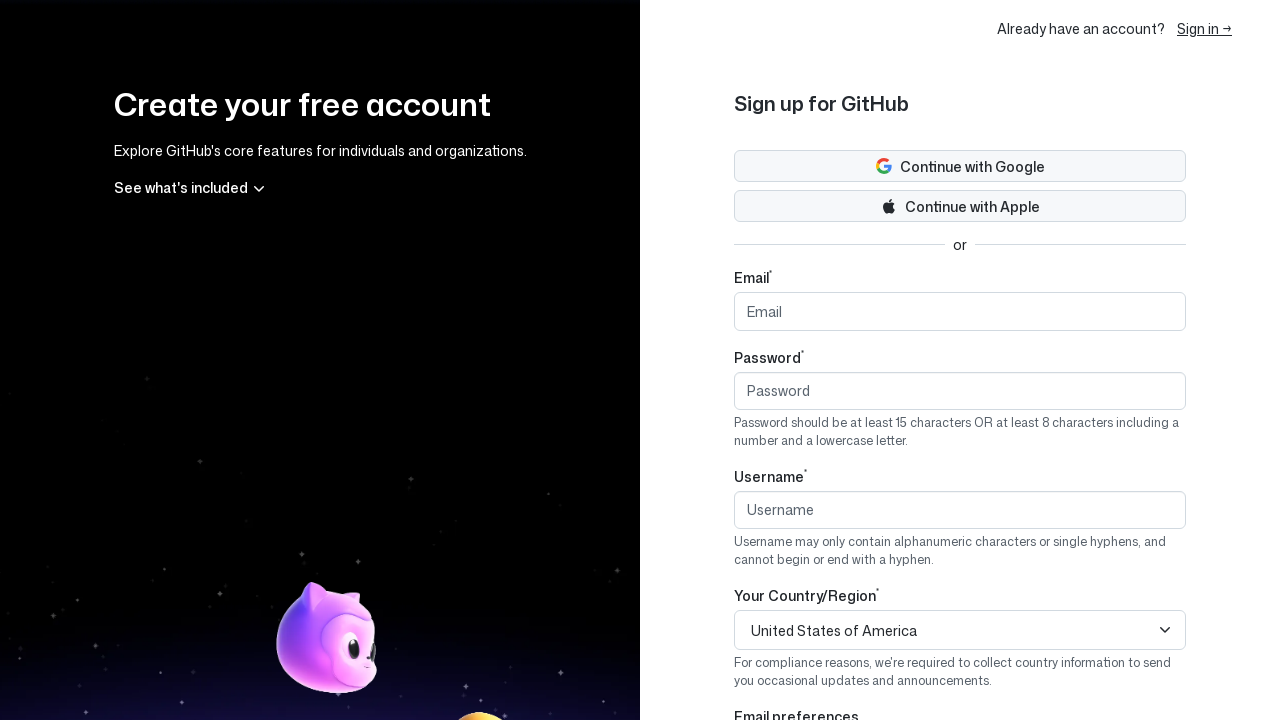

Sign-up page loaded and URL confirmed to contain '/signup'
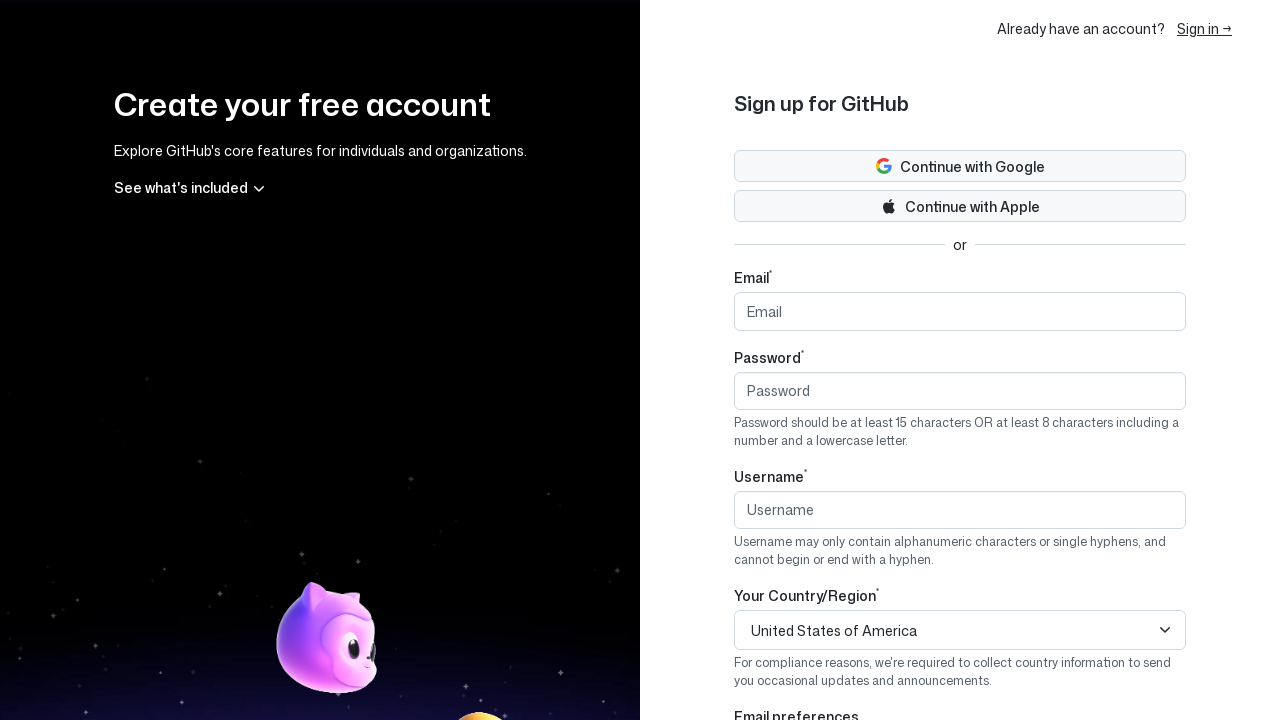

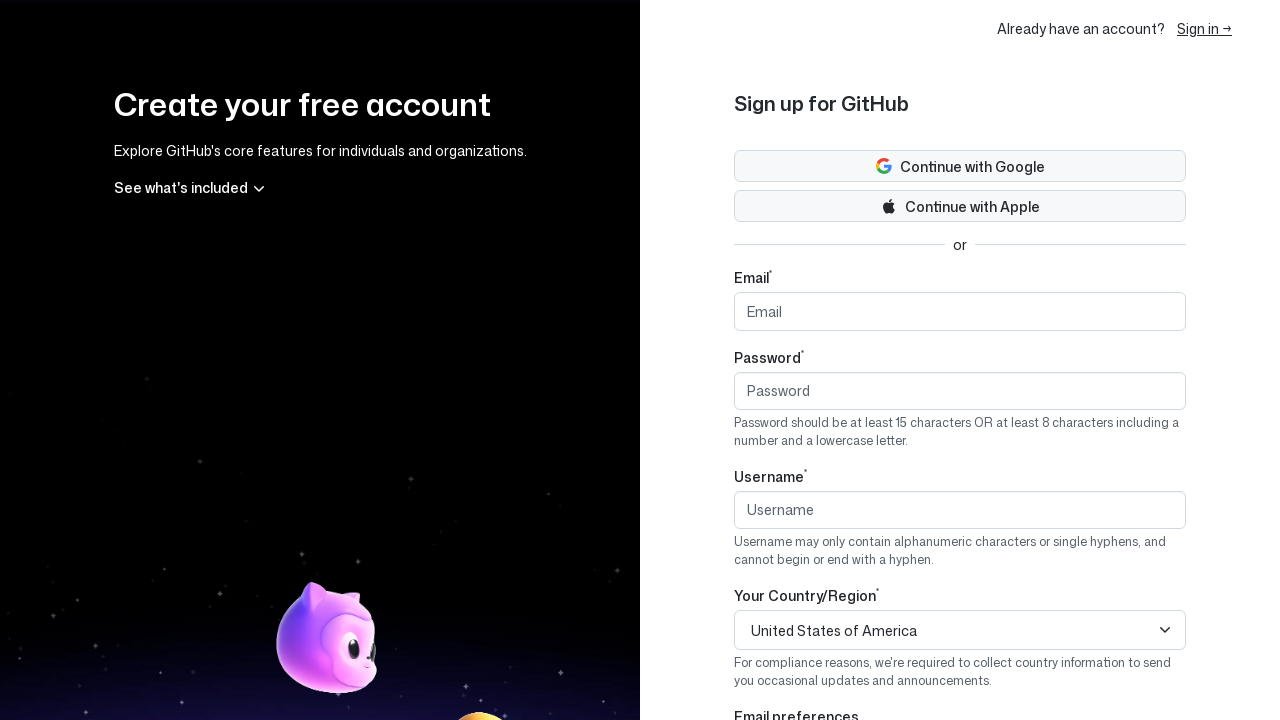